Tests iframe handling by switching between frames, clicking a select element in the first frame, and filling a text input in the second frame

Starting URL: https://www.hyrtutorials.com/p/frames-practice.html

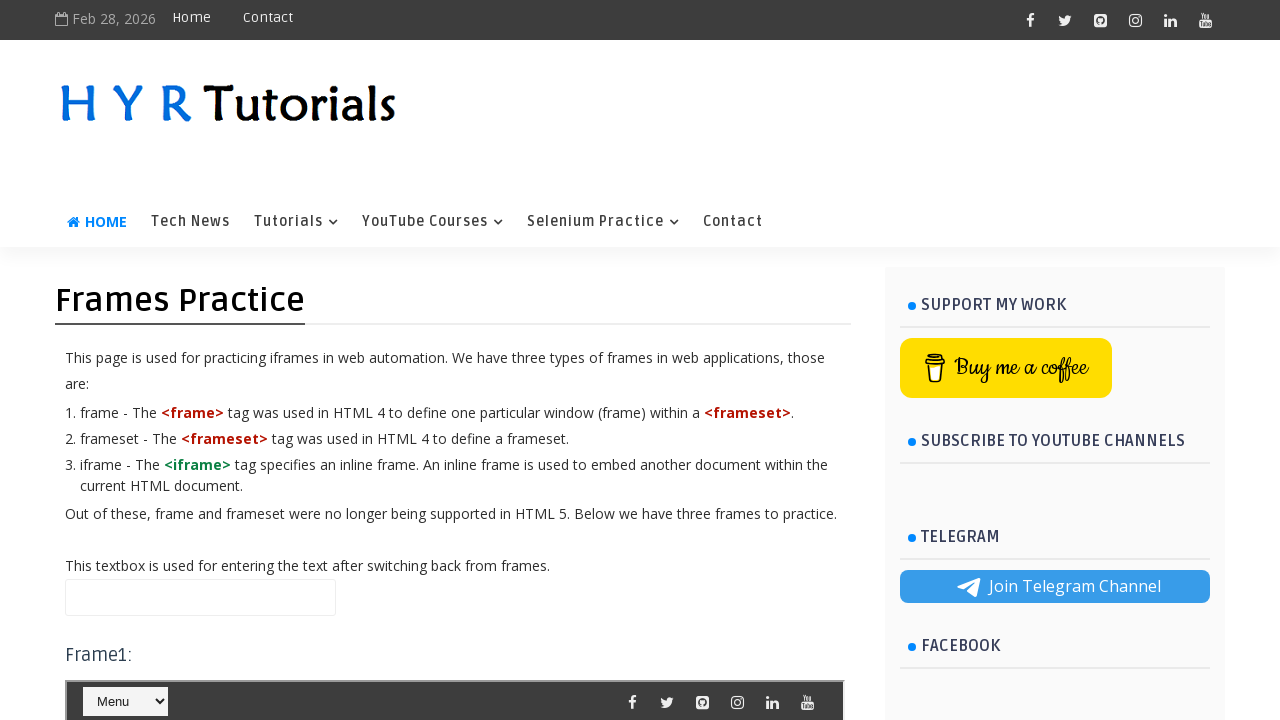

Located first iframe with ID 'frm1'
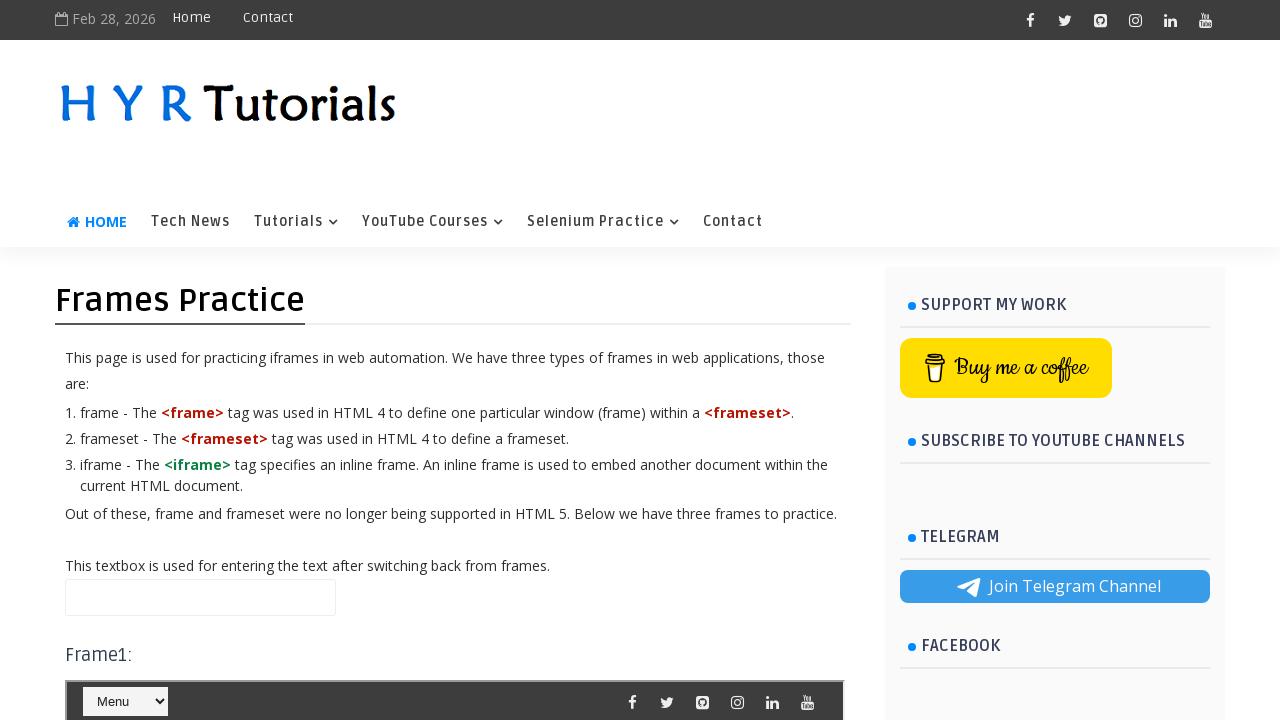

Clicked select element in first iframe at (275, 360) on #frm1 >> internal:control=enter-frame >> select#selectnav1
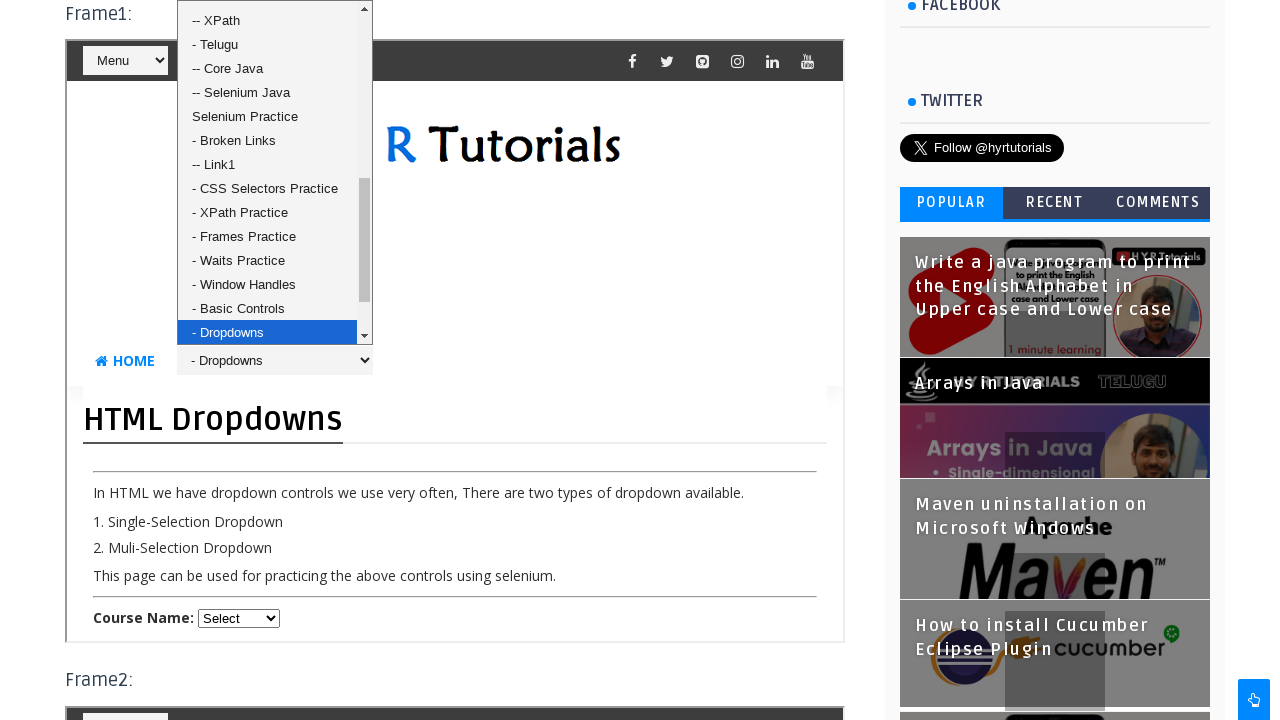

Located second iframe with ID 'frm2'
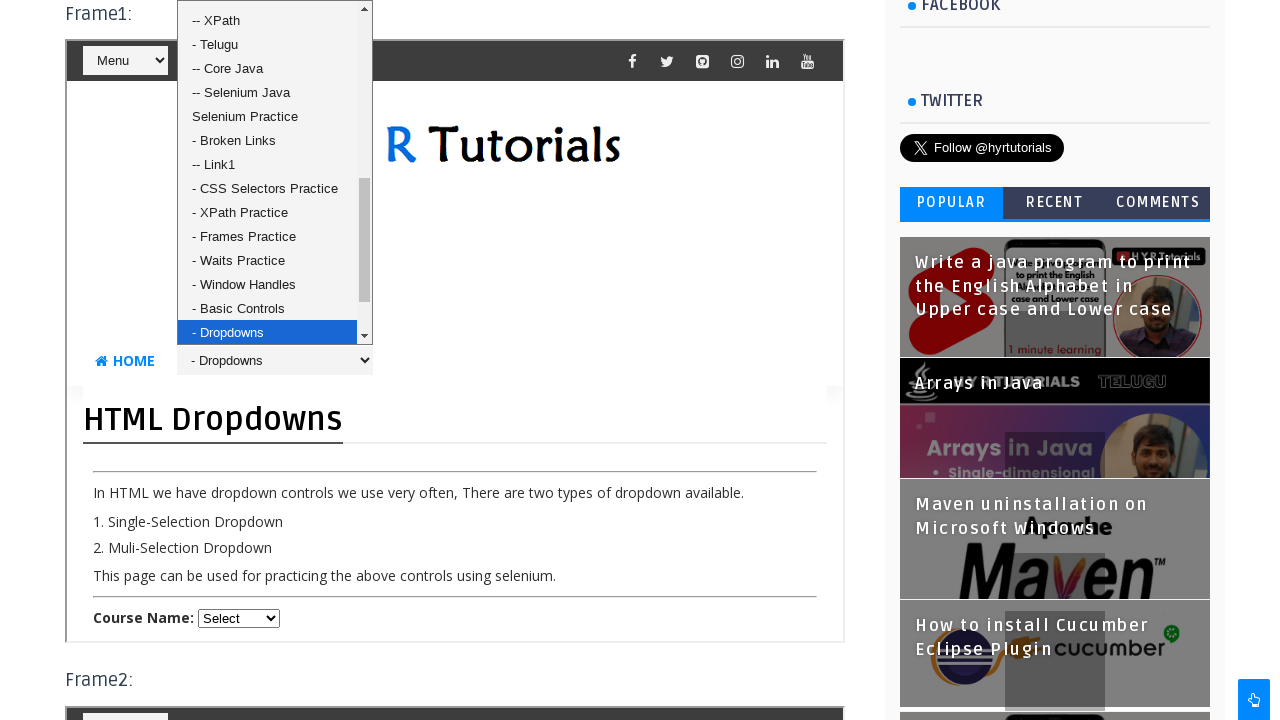

Filled first name input field with 'venky' in second iframe on #frm2 >> internal:control=enter-frame >> input#firstName
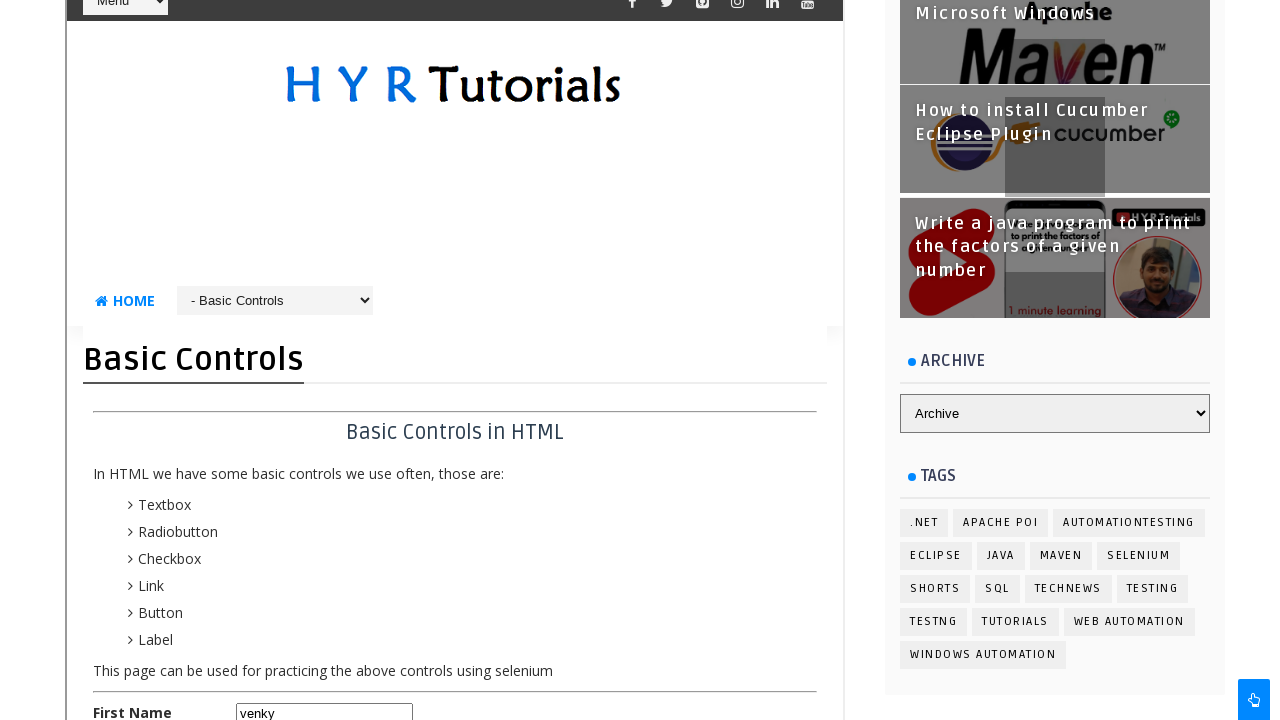

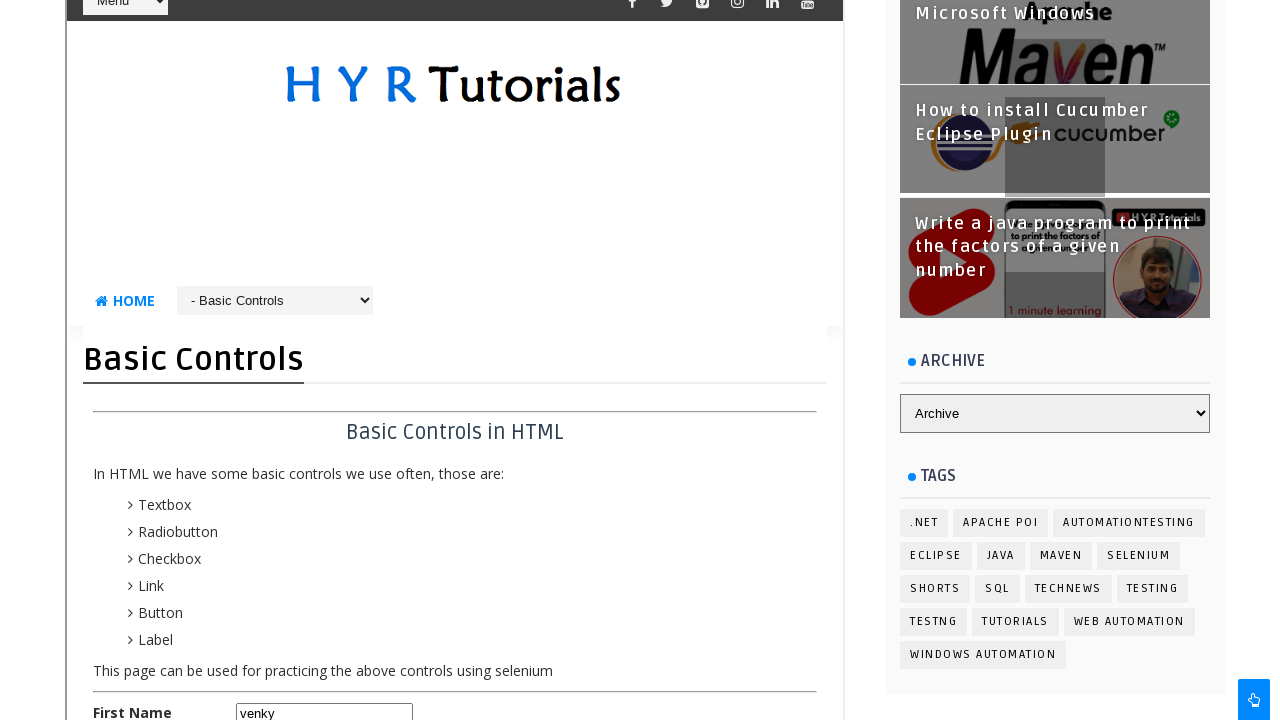